Tests the WMIT (Korea IT Business Association) announcements page by scrolling to the table area, verifying the table with announcements loads correctly, and checking that pagination controls are present.

Starting URL: http://wmit.or.kr/announce/businessAnnounceList.do

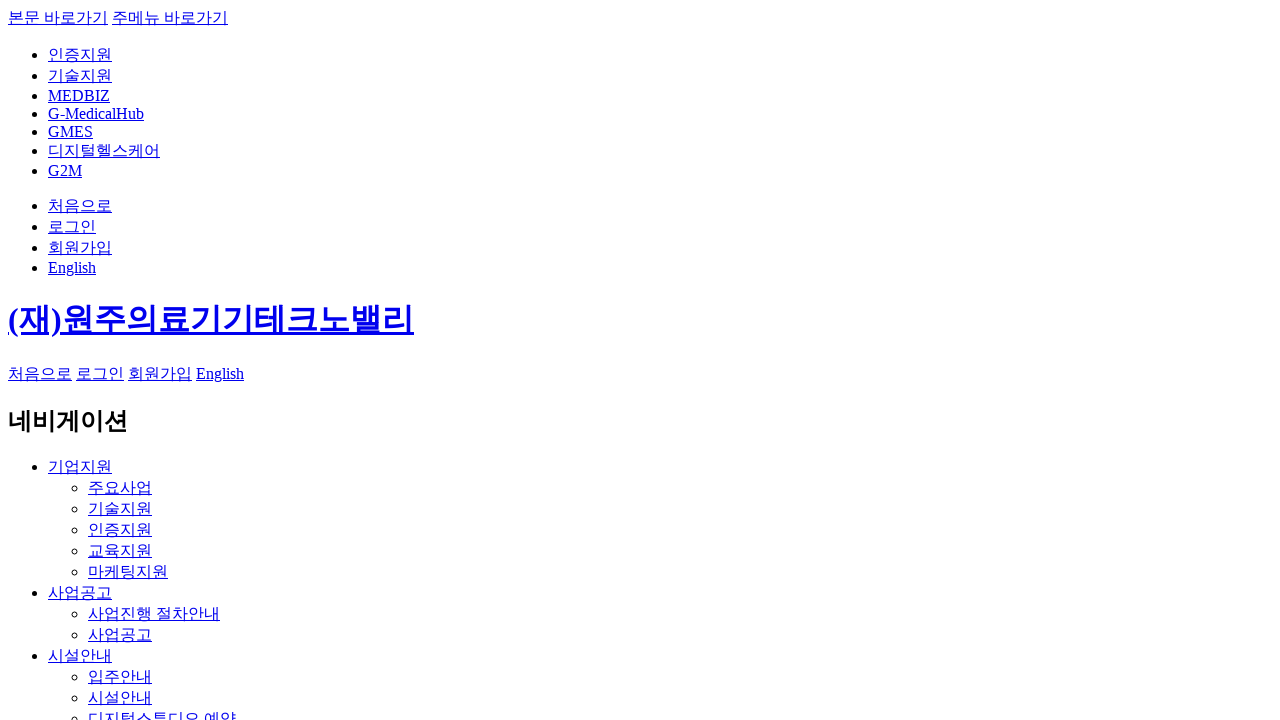

Waited for page to reach networkidle state
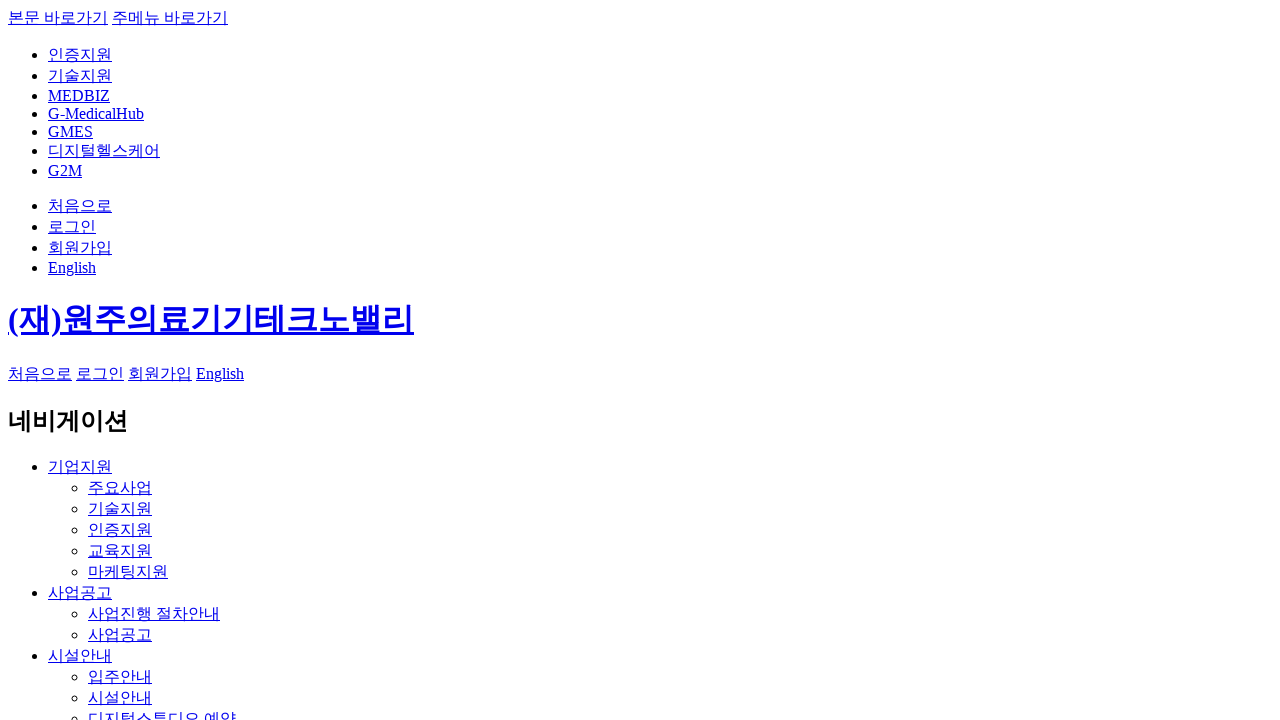

Scrolled to middle of page to locate announcements table
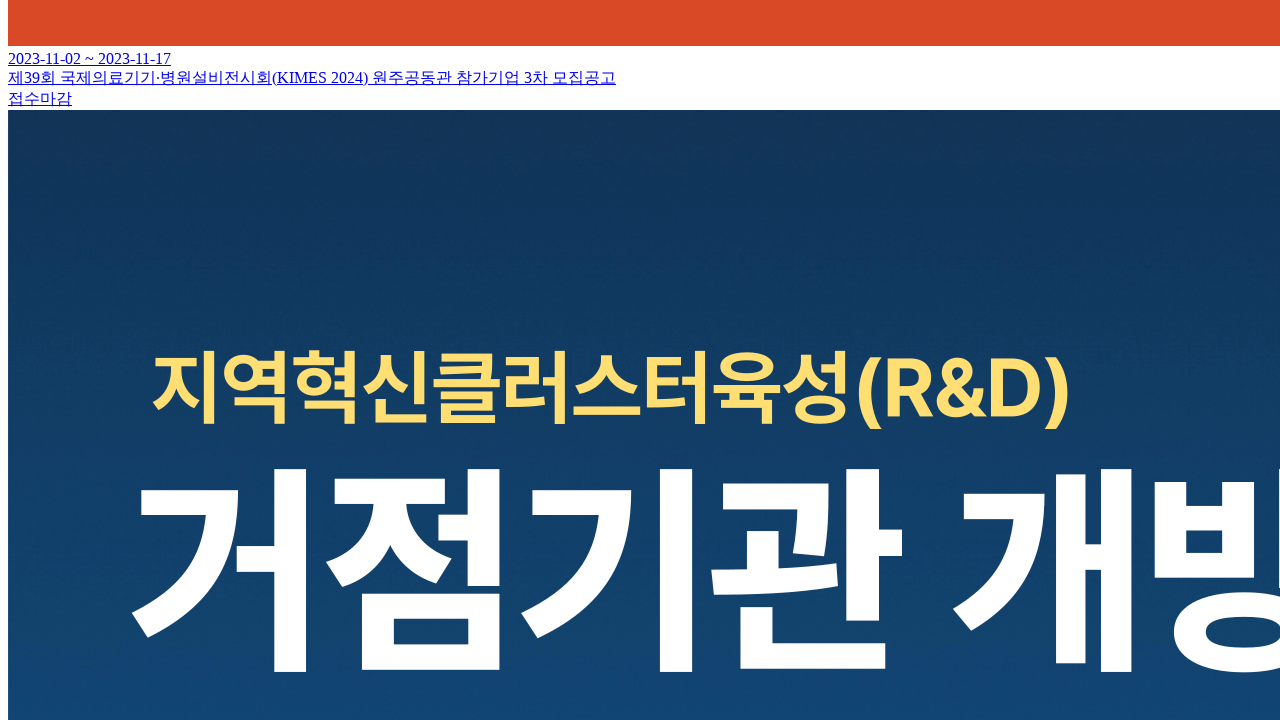

Announcements table loaded successfully
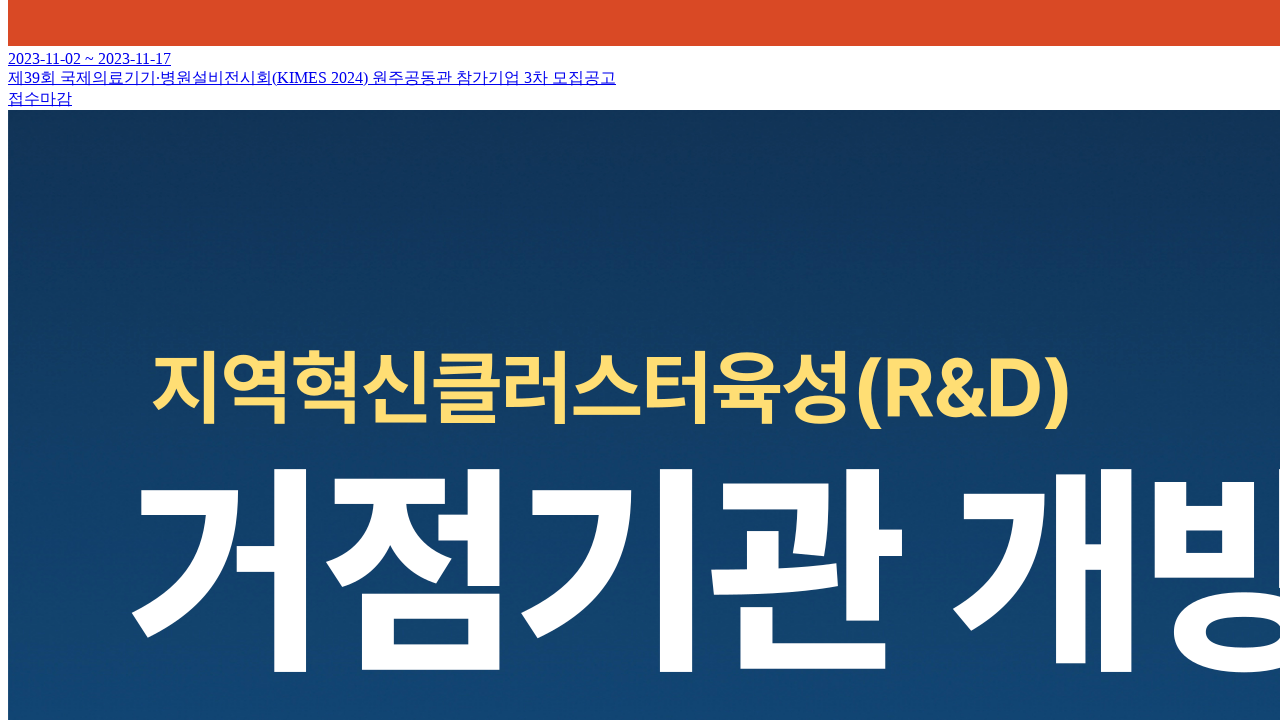

Verified that table contains data rows
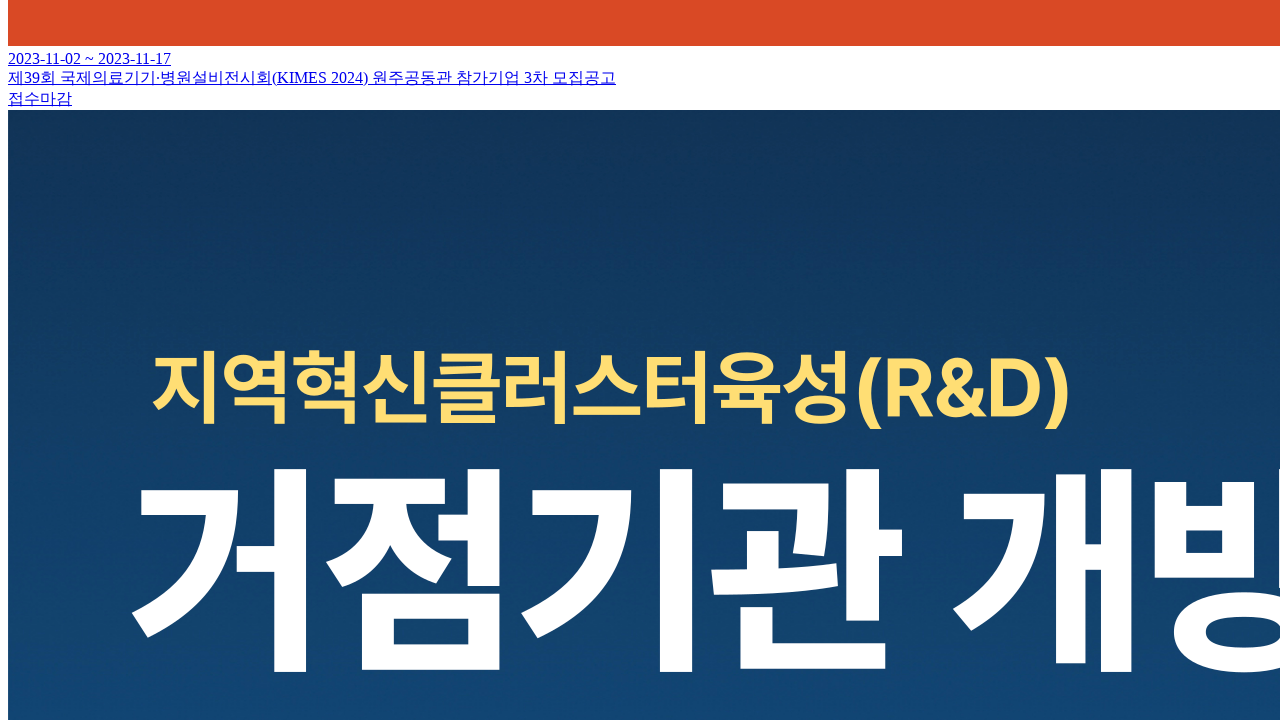

Pagination controls verified as present
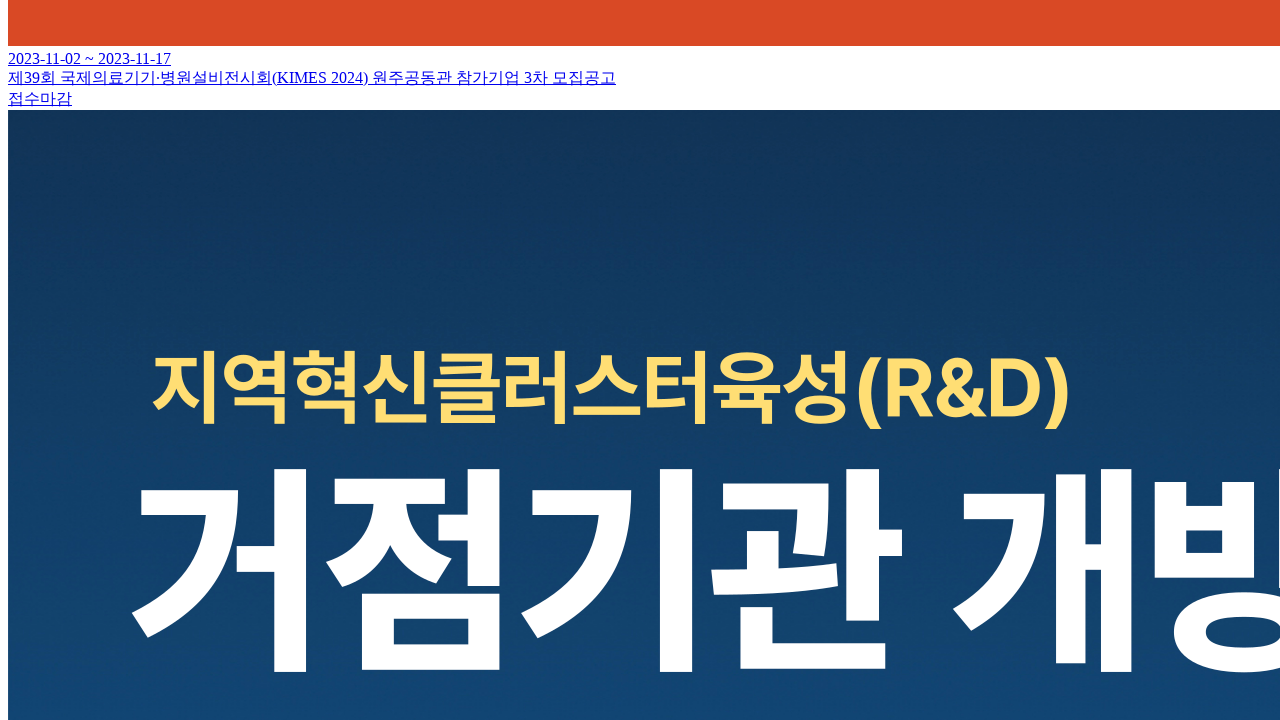

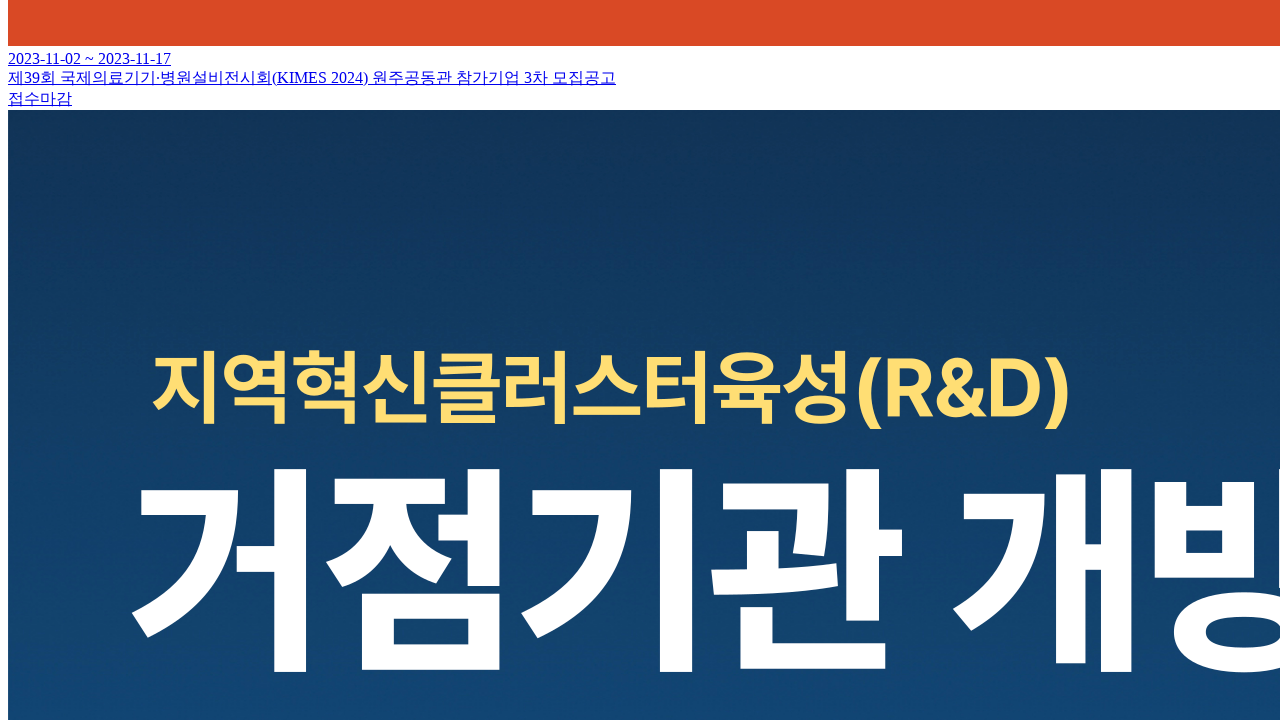